Navigates to NuGet.org and performs keyboard input actions typing various text

Starting URL: https://nuget.org

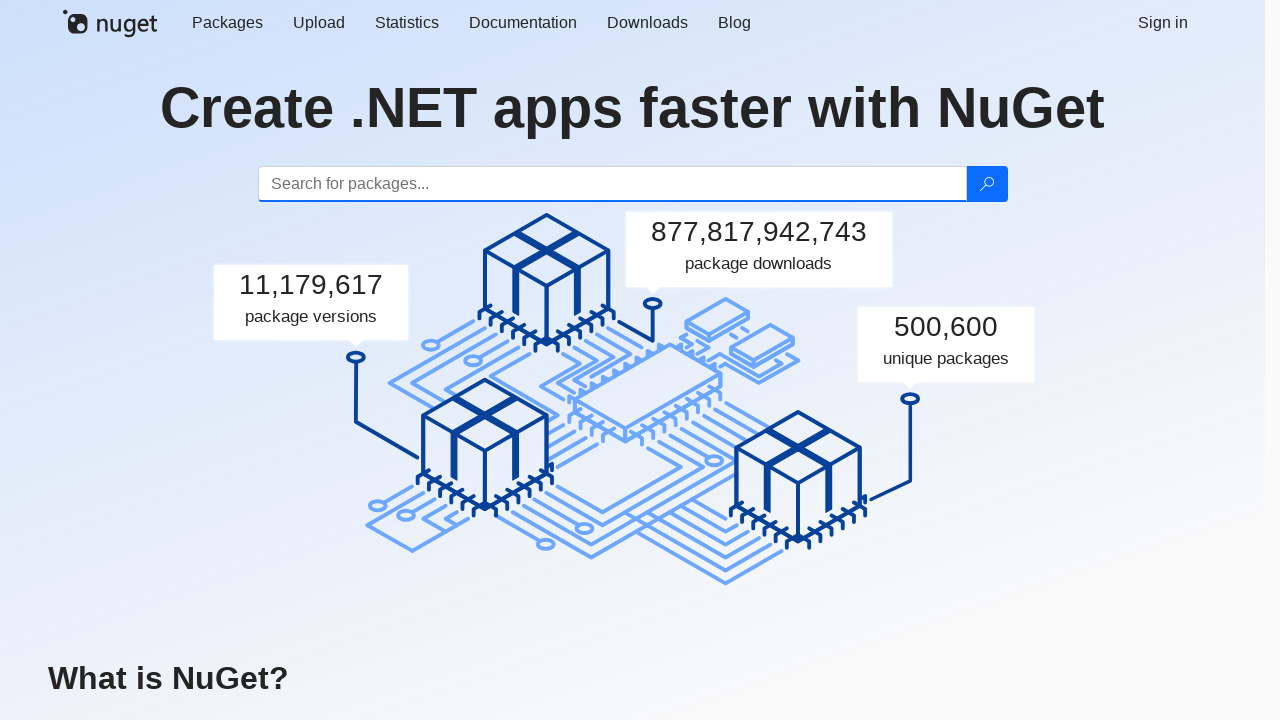

Navigated to NuGet.org and waited for page to load (domcontentloaded)
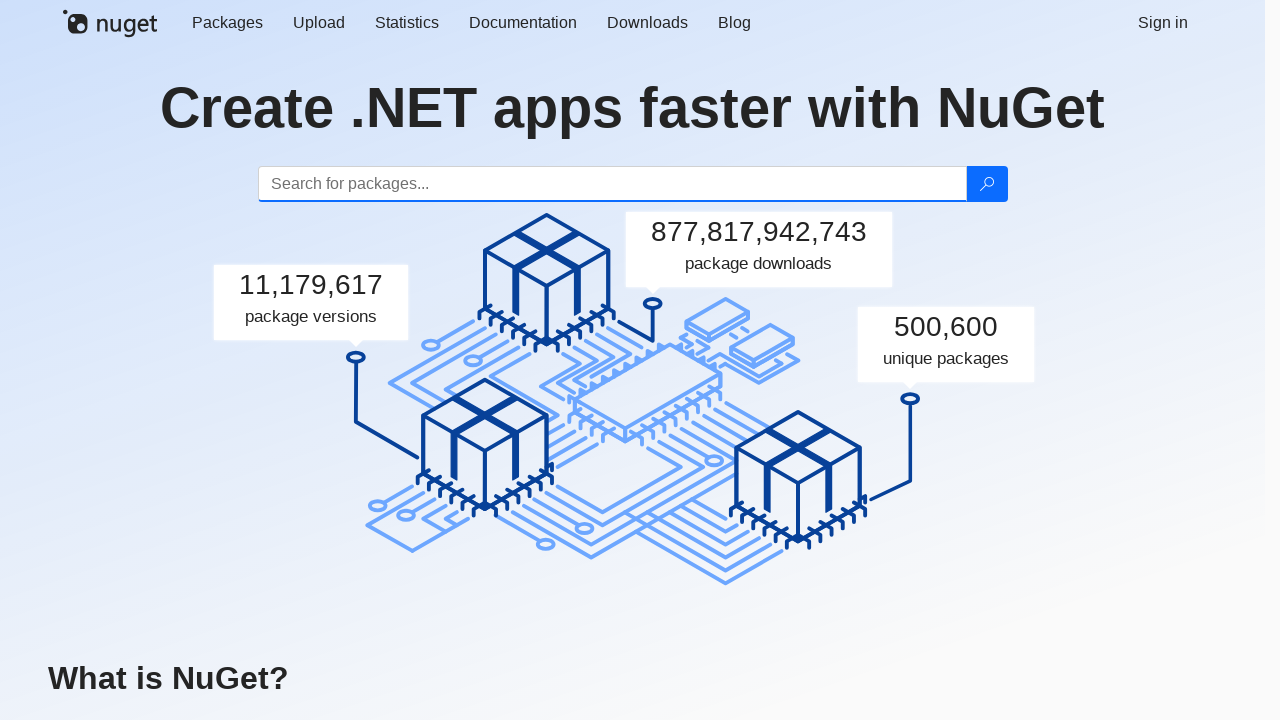

Typed 'abc' using keyboard
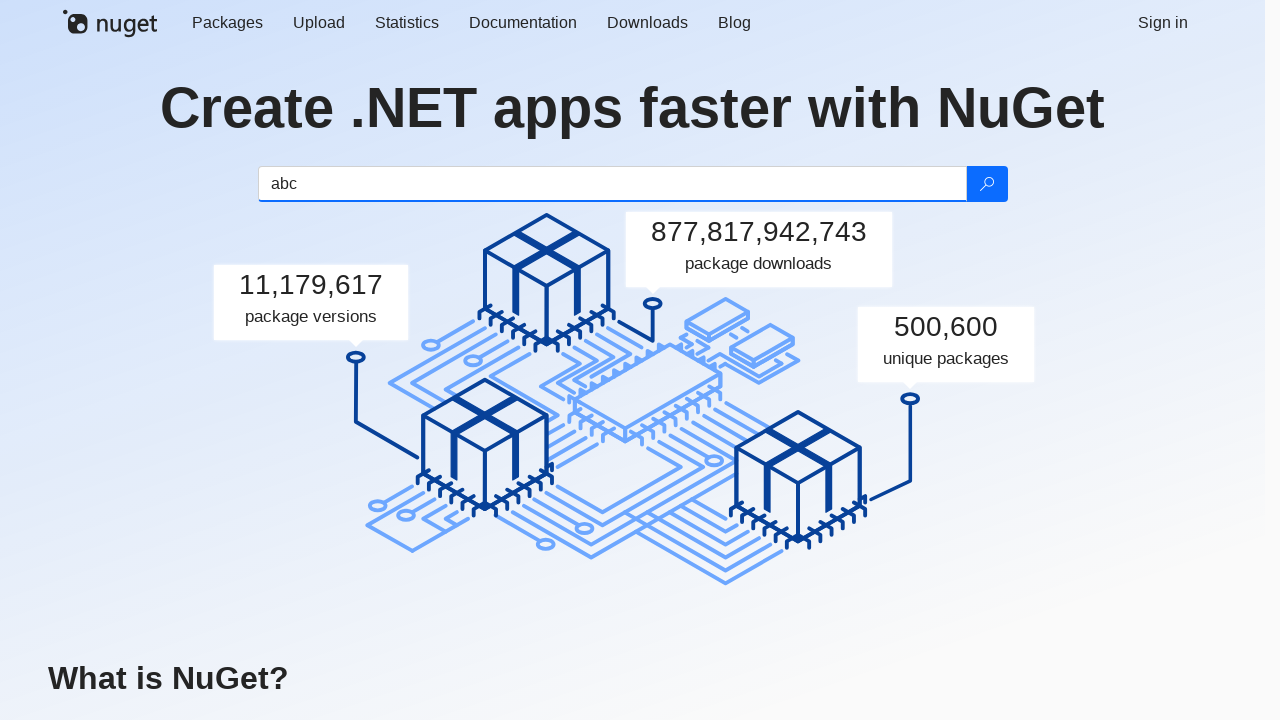

Typed 'Hi,' using keyboard
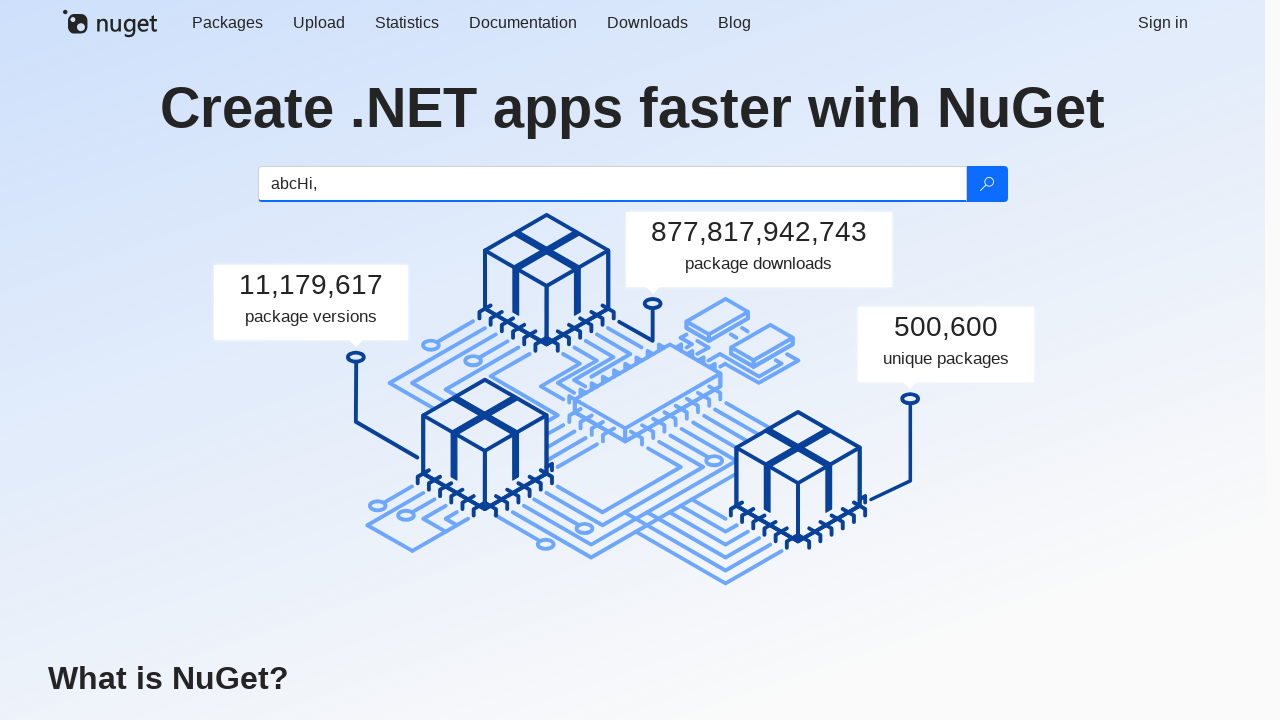

Typed 'World' using keyboard
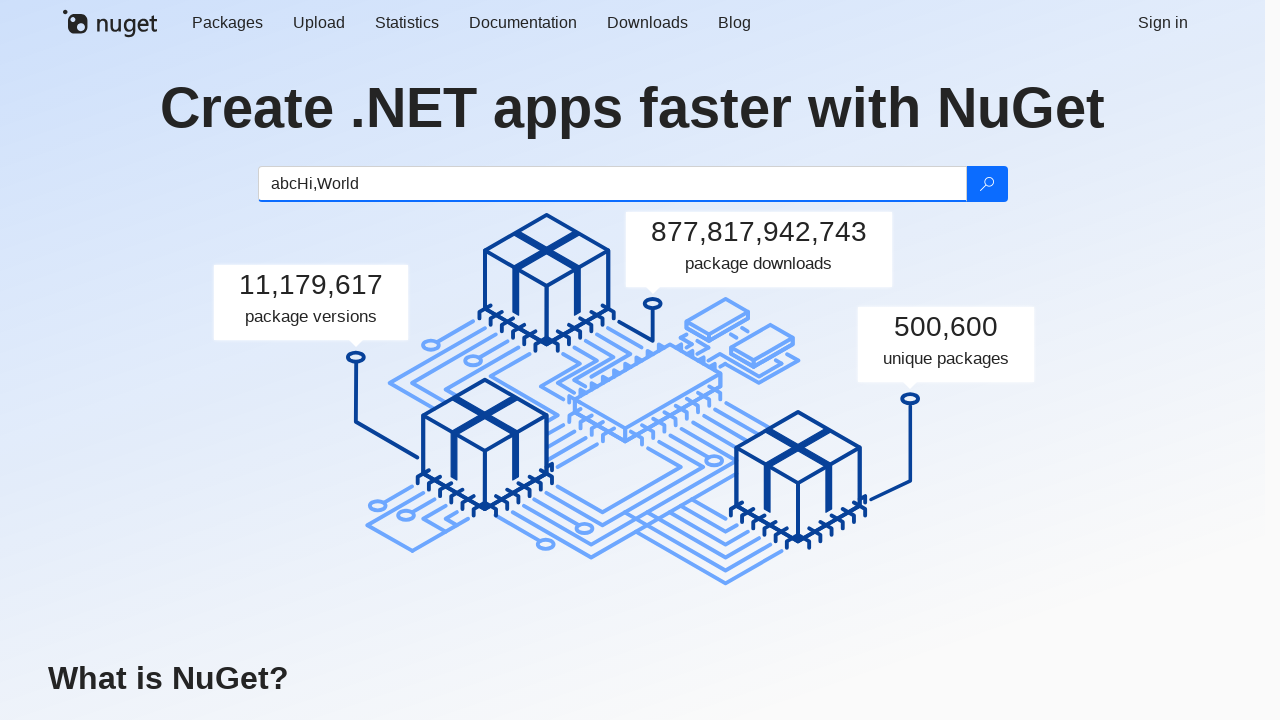

Typed '!' using keyboard
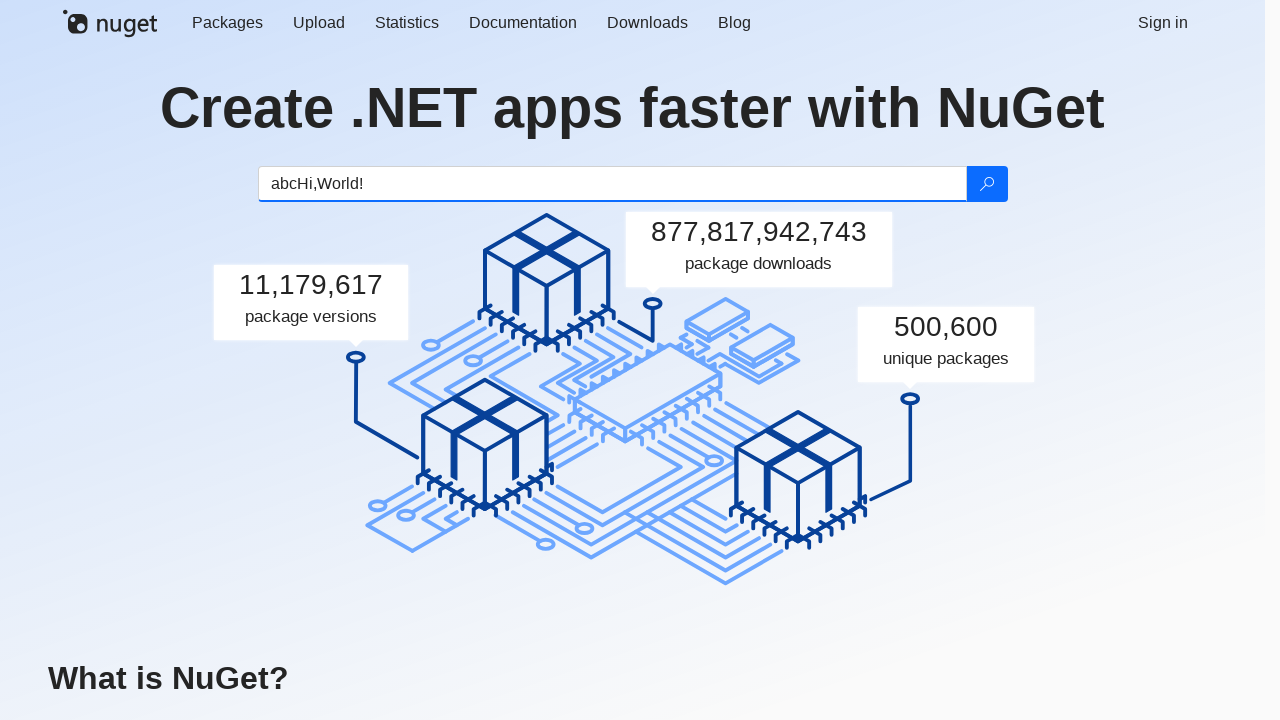

Typed 'qwe' using keyboard
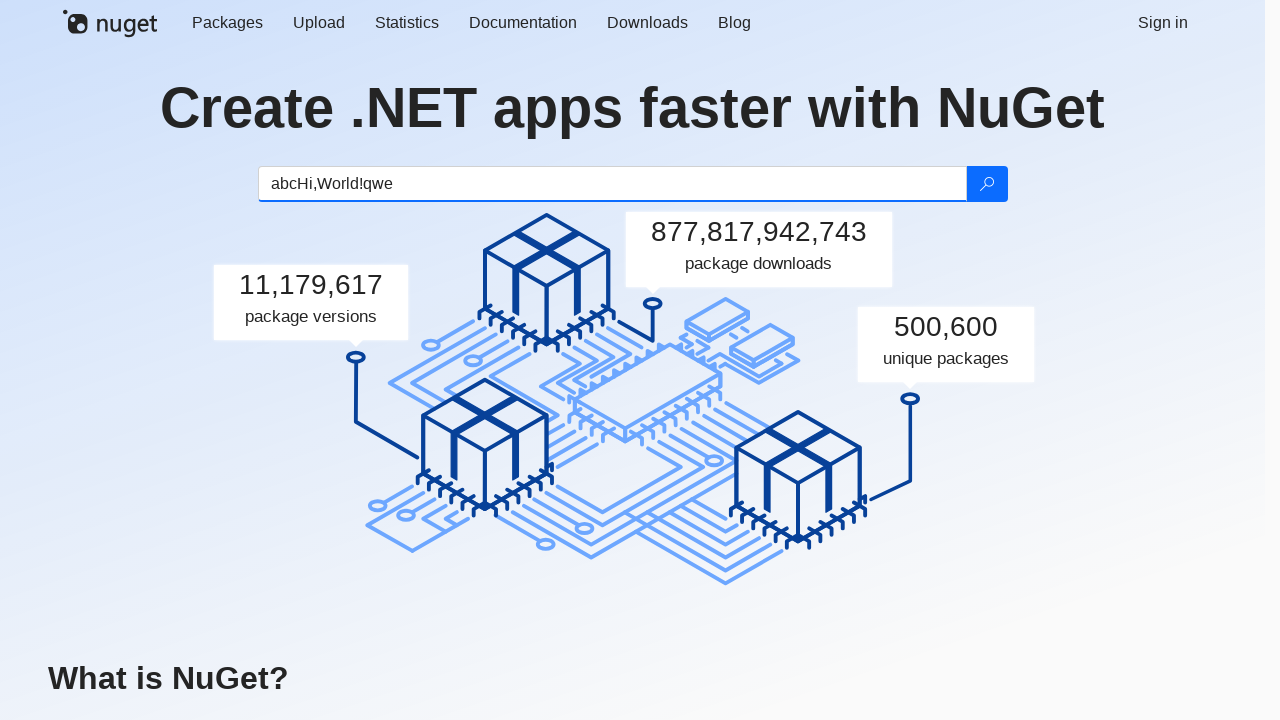

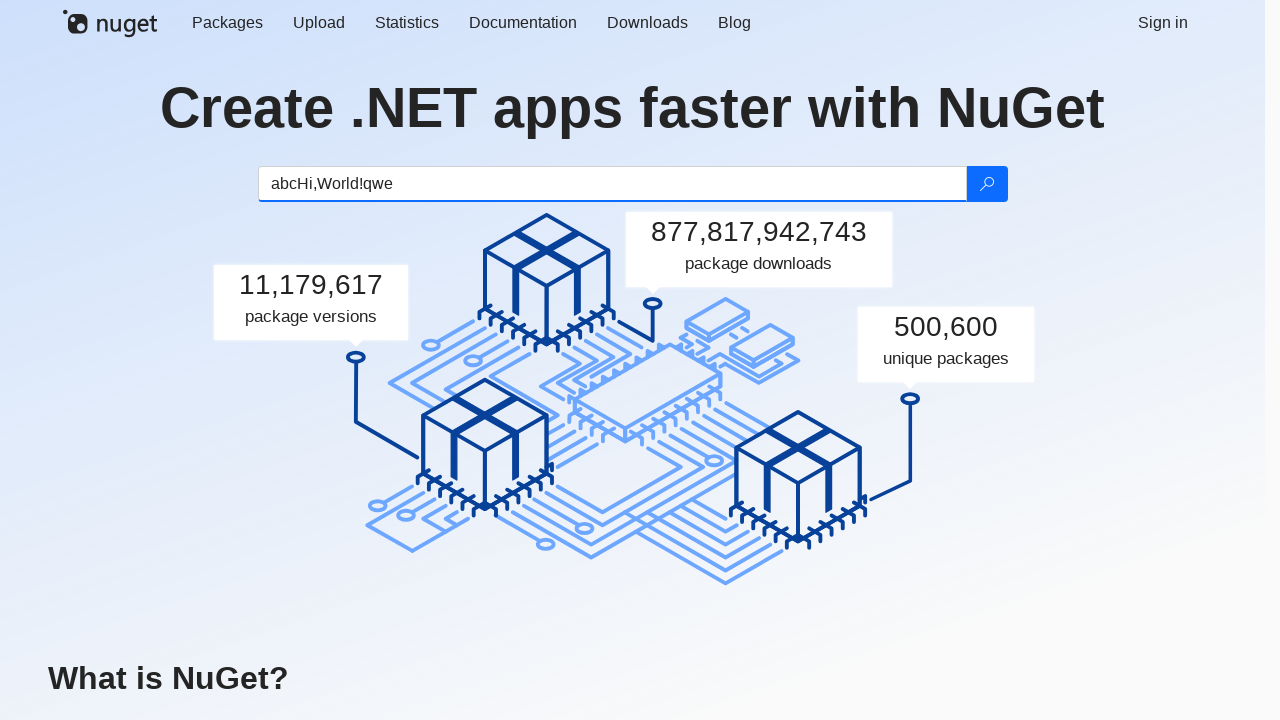